Tests scrolling functionality on a license agreement page by scrolling to the "Miscellaneous" section heading

Starting URL: https://www.actitime.com/license-agreement

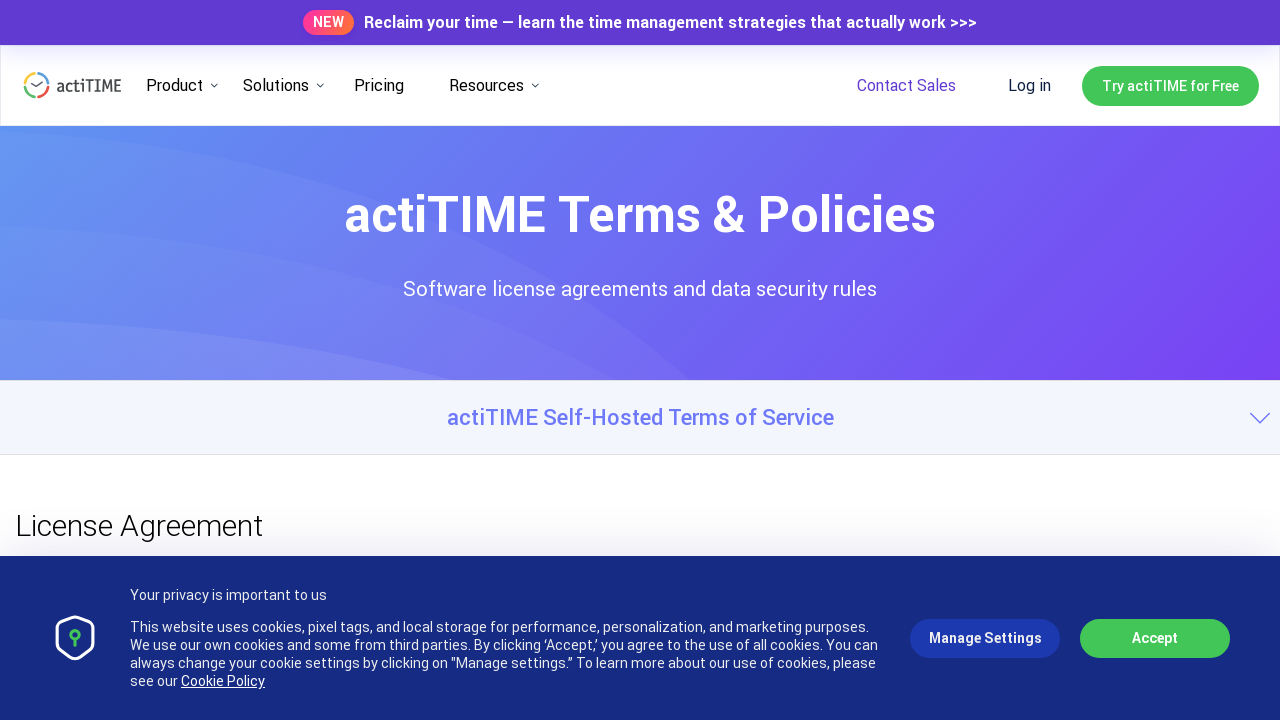

Located the Miscellaneous heading element
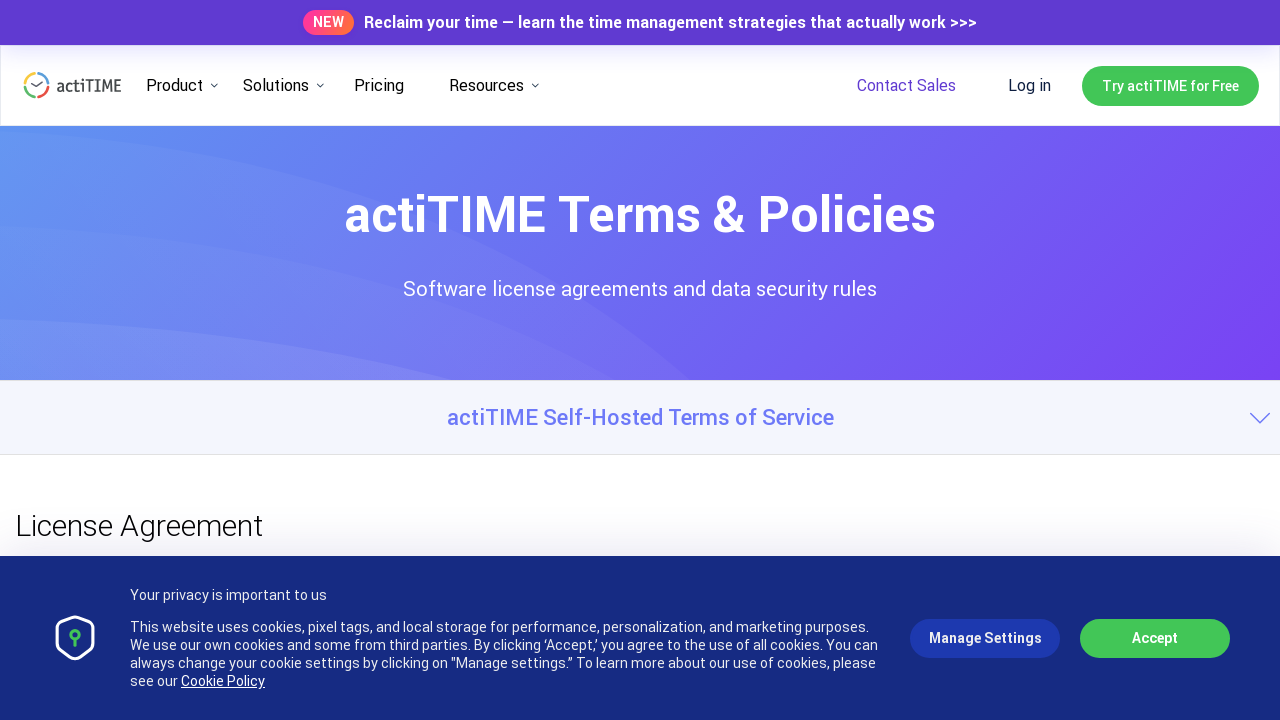

Scrolled to the Miscellaneous section heading
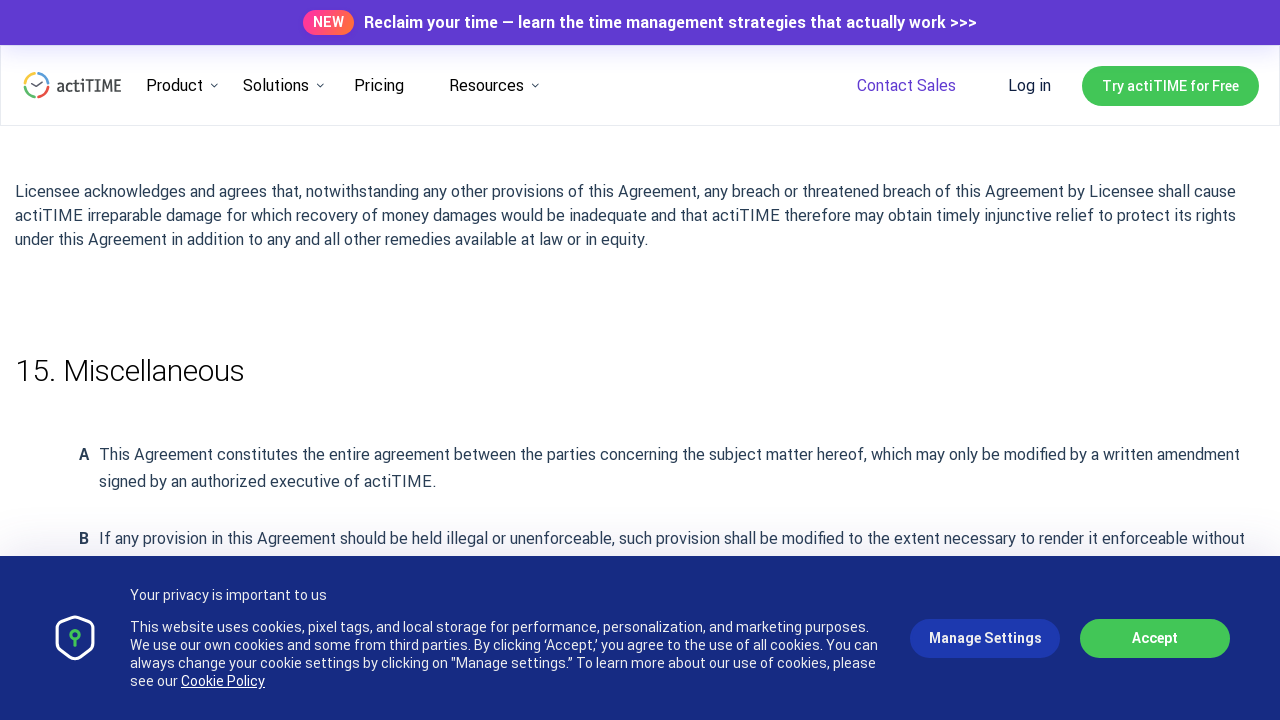

Waited for scroll animation to complete
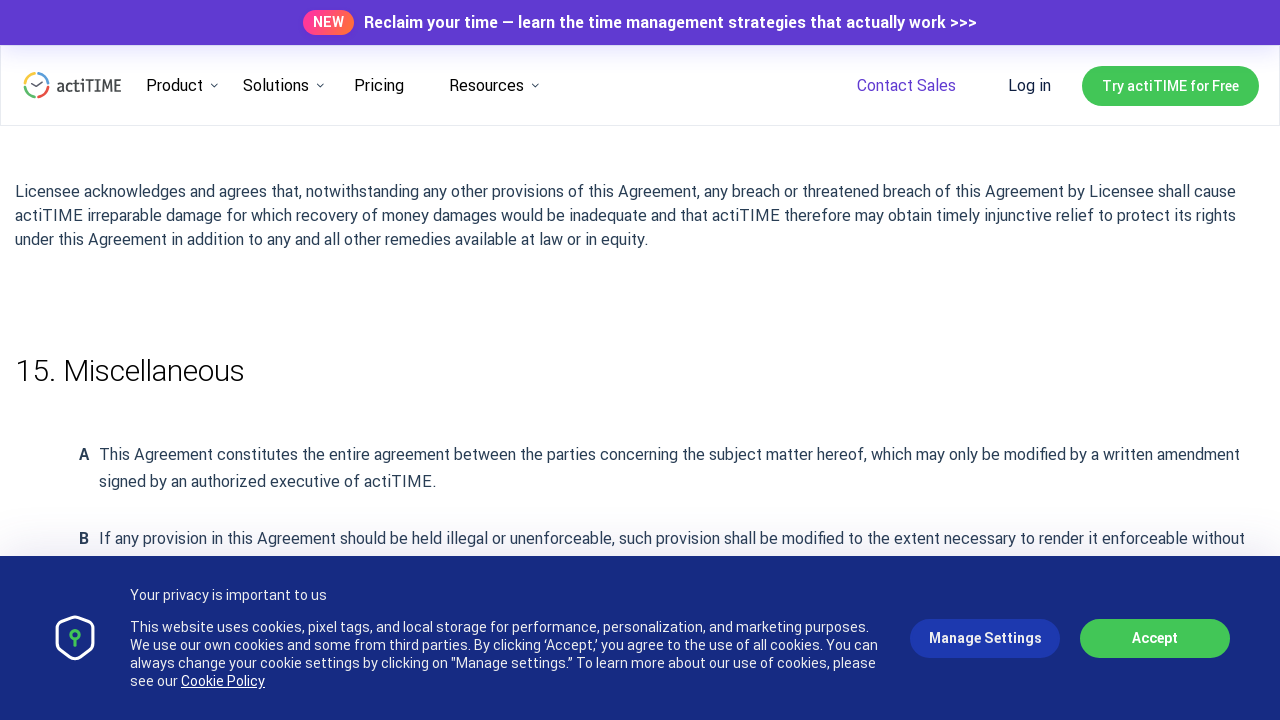

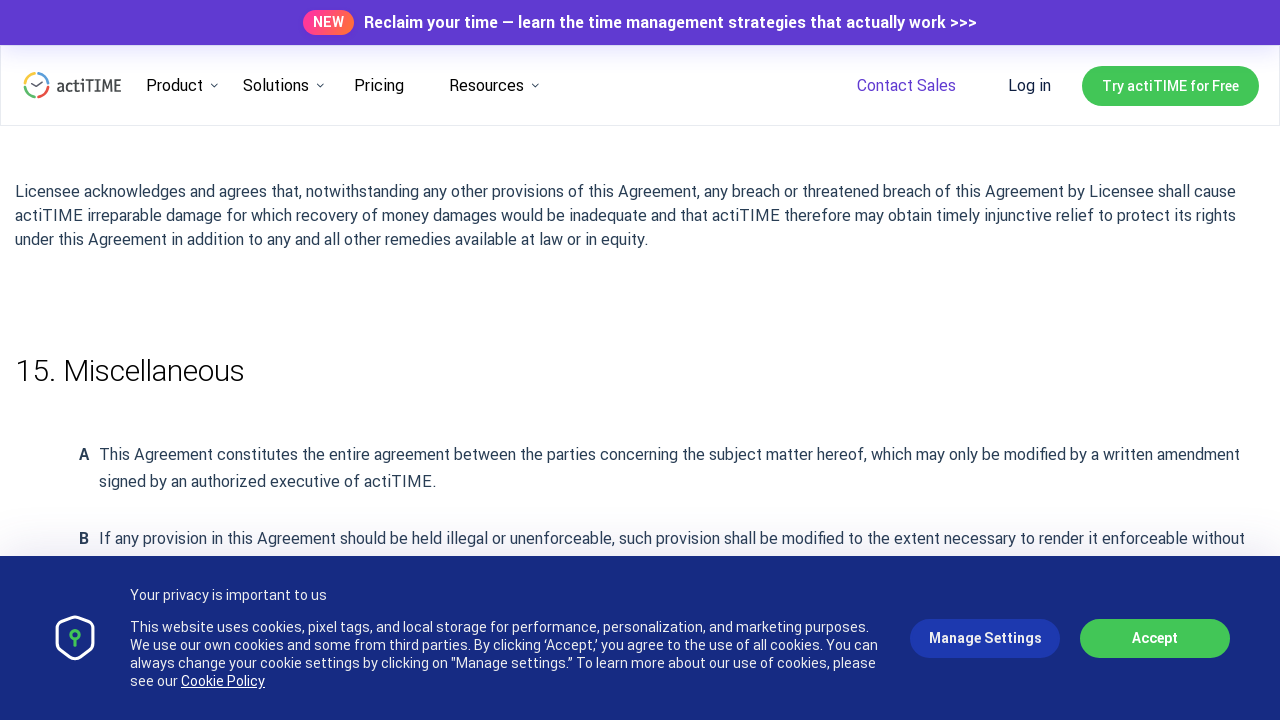